Opens the Hepsiburada homepage and verifies the page loads

Starting URL: https://hepsiburada.com

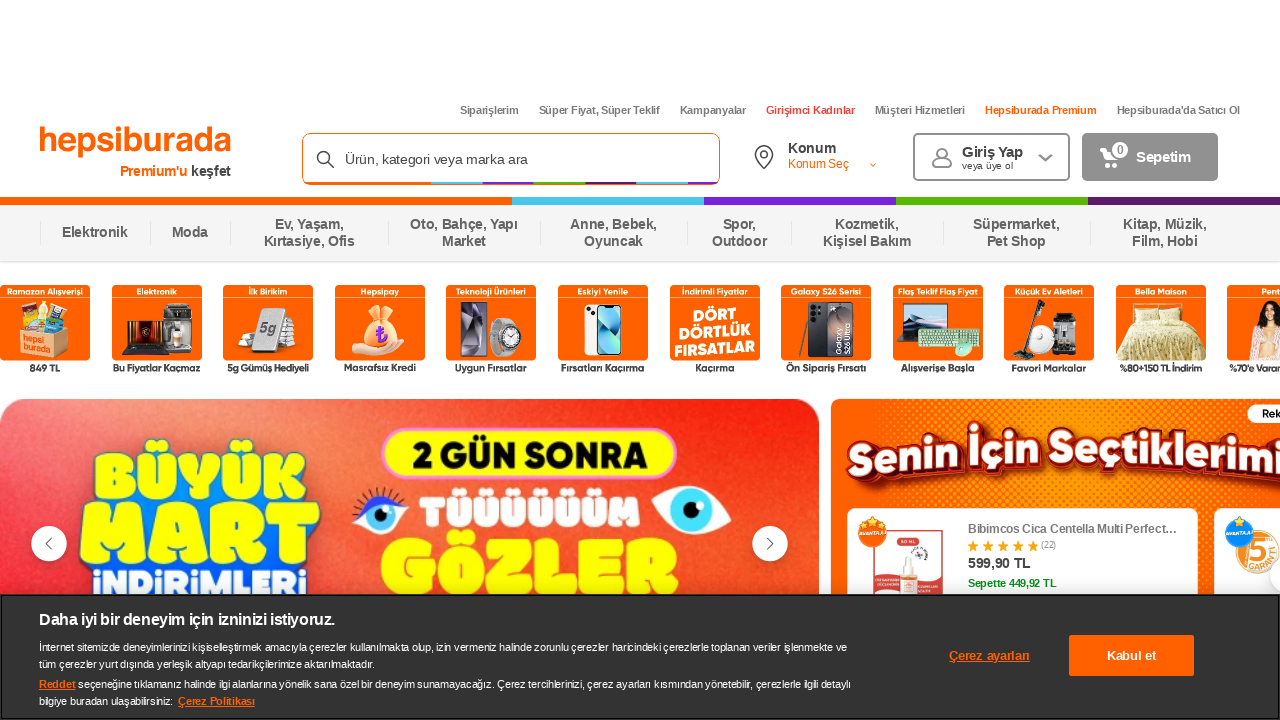

Waited for Hepsiburada homepage to load (domcontentloaded state)
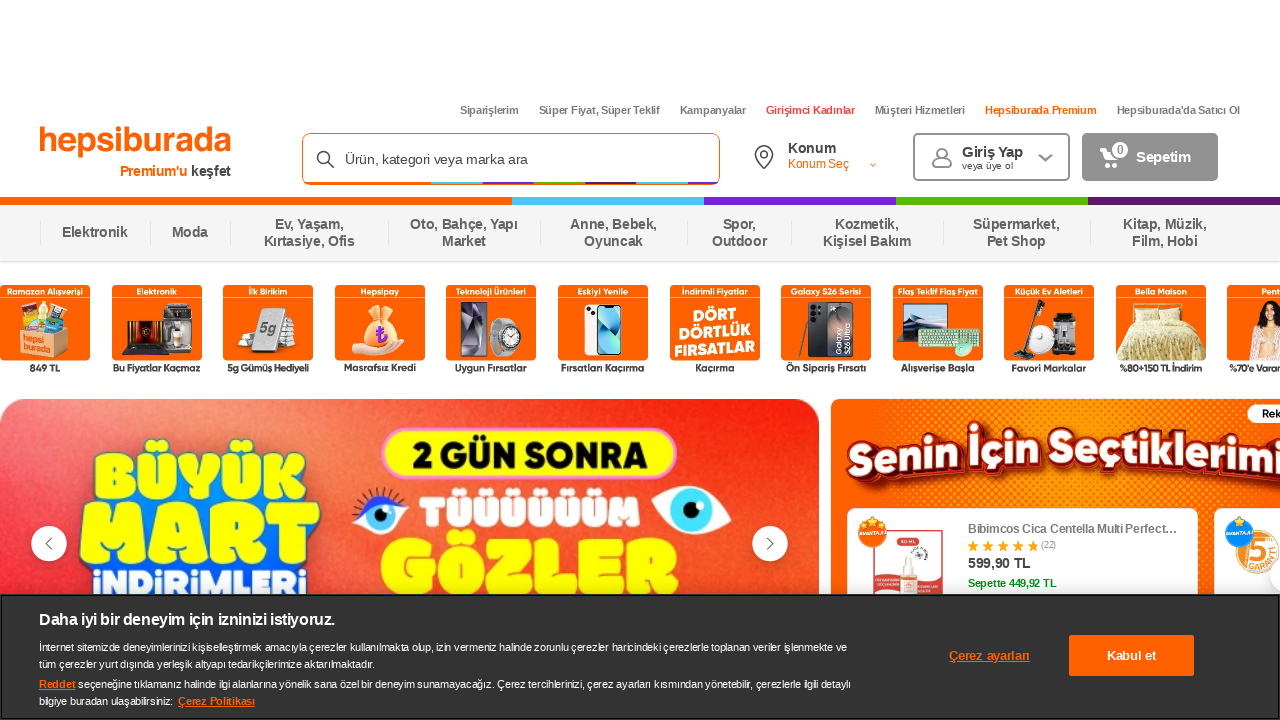

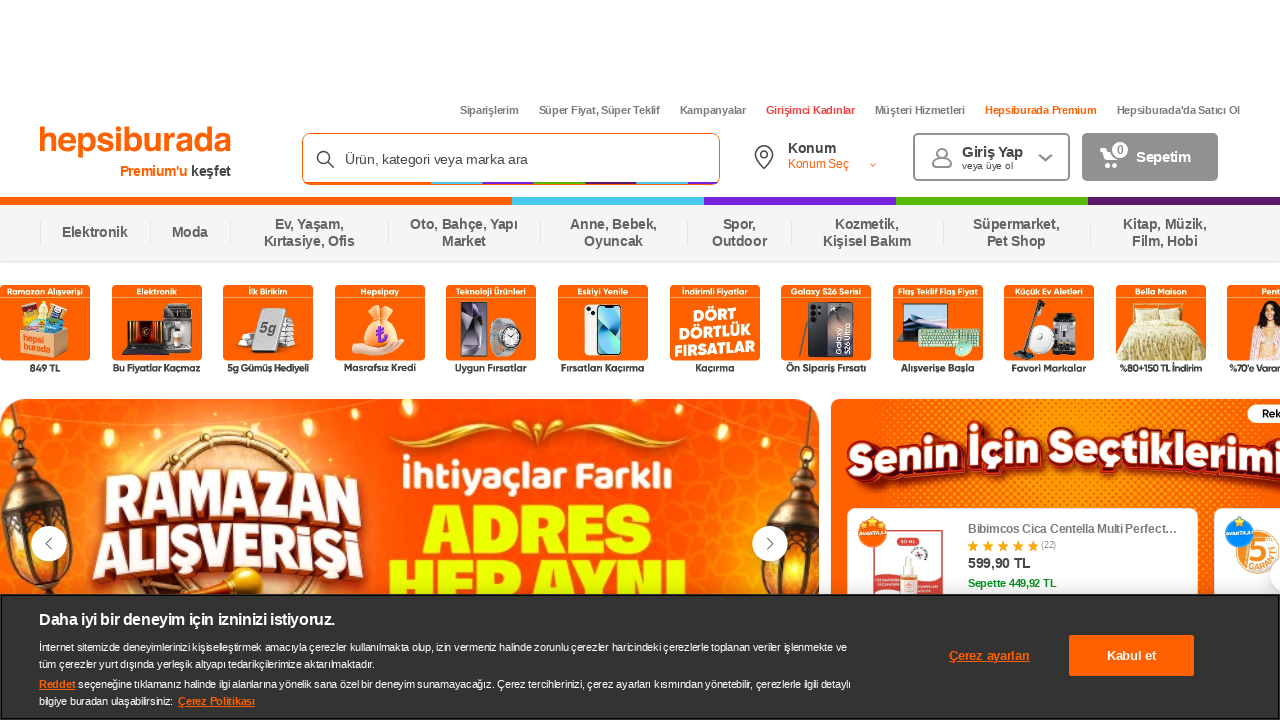